Tests dropdown menu functionality by navigating to a demo page and interacting with a select dropdown element to verify its options are accessible.

Starting URL: https://www.globalsqa.com/demo-site/select-dropdown-menu/

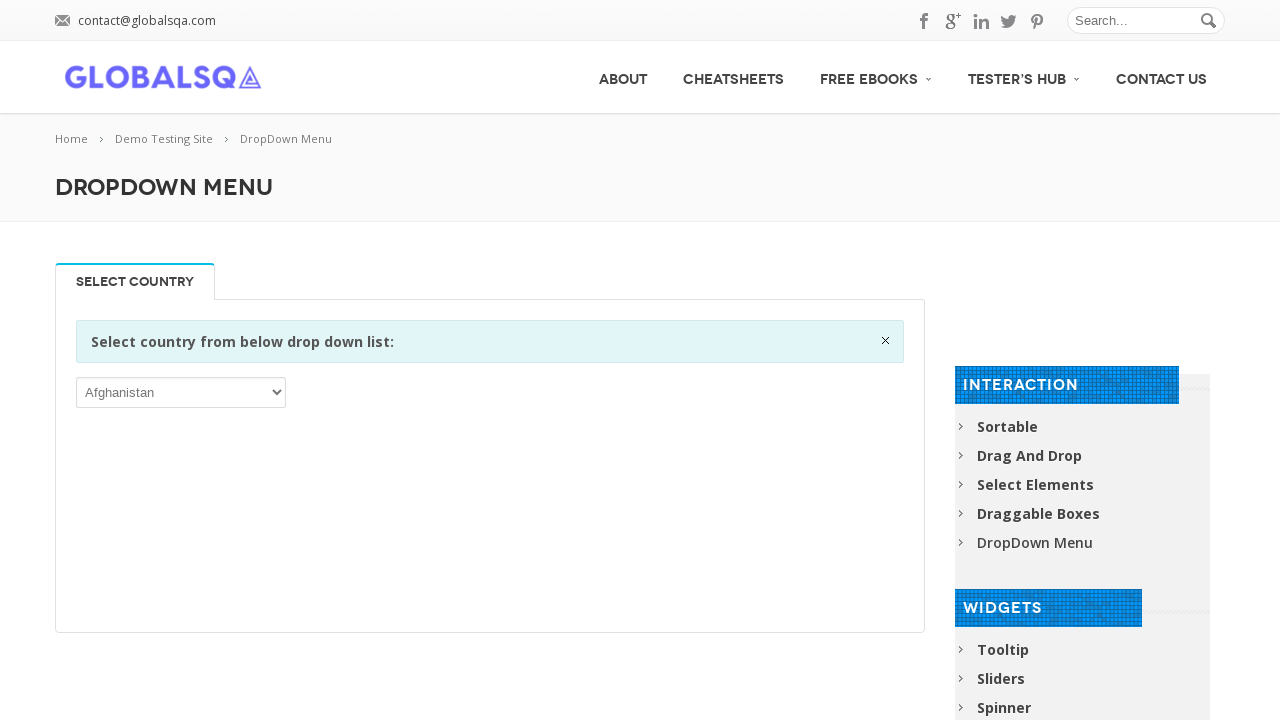

Waited for dropdown menu to be visible
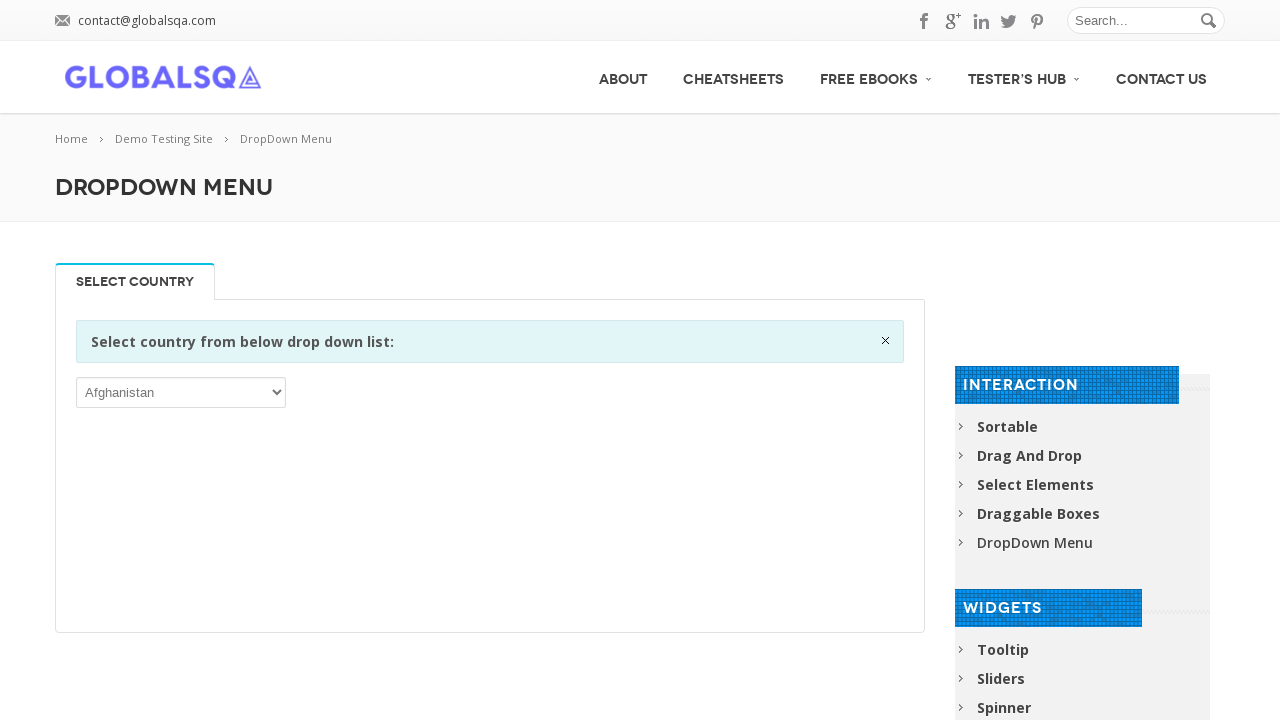

Located dropdown element
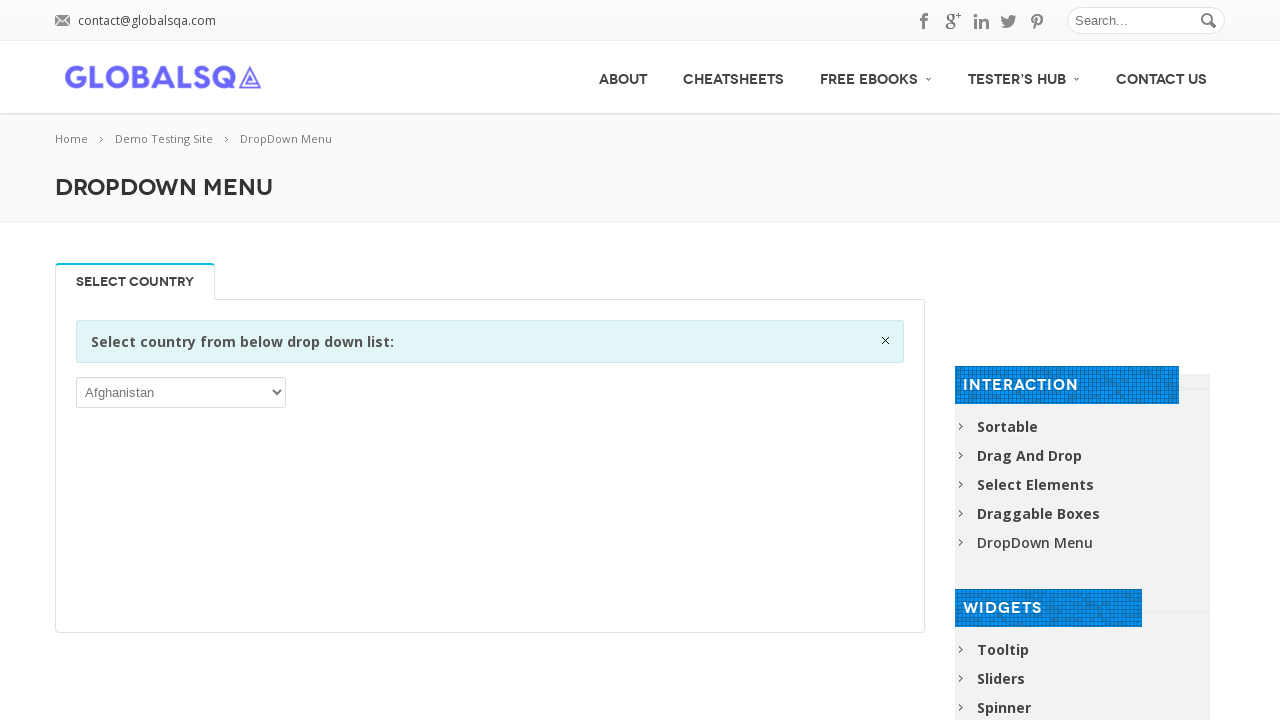

Selected option at index 1 from dropdown menu on xpath=//div[@class='single_tab_div resp-tab-content resp-tab-content-active']//p
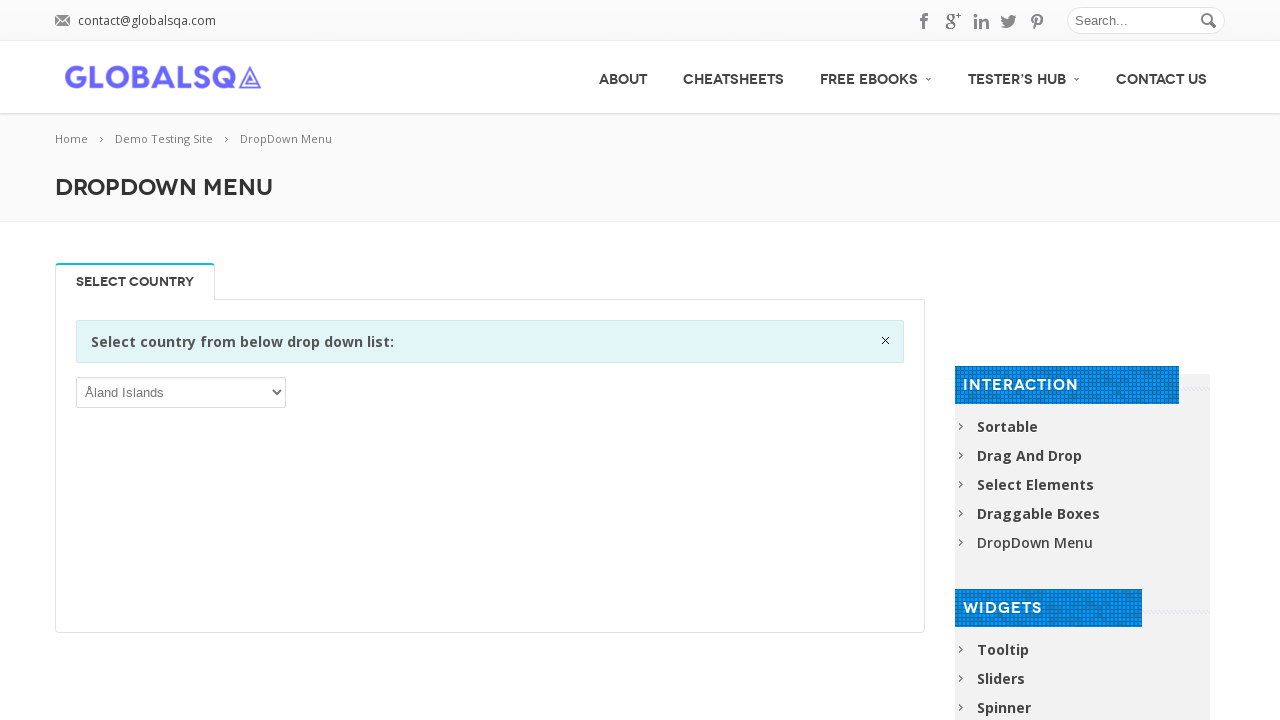

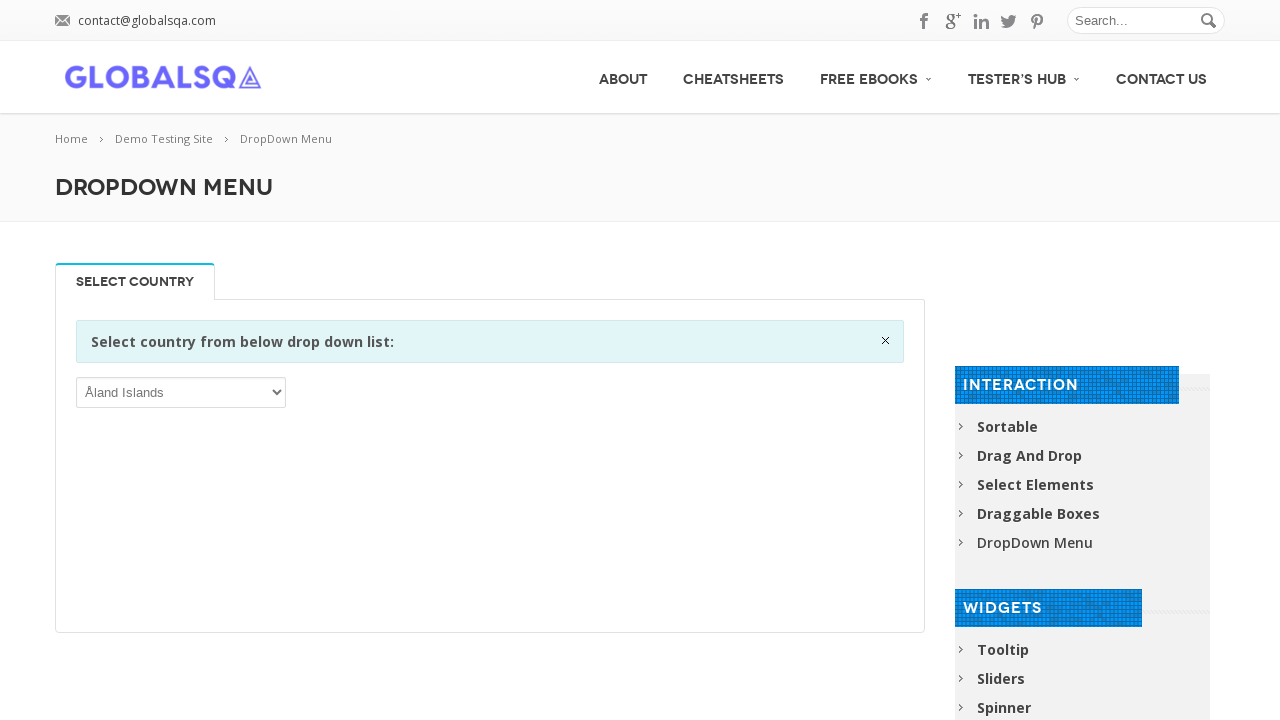